Tests search functionality by typing a search term, verifying filtered results count, checking specific product exists, and adding items to cart

Starting URL: https://rahulshettyacademy.com/seleniumPractise/#/

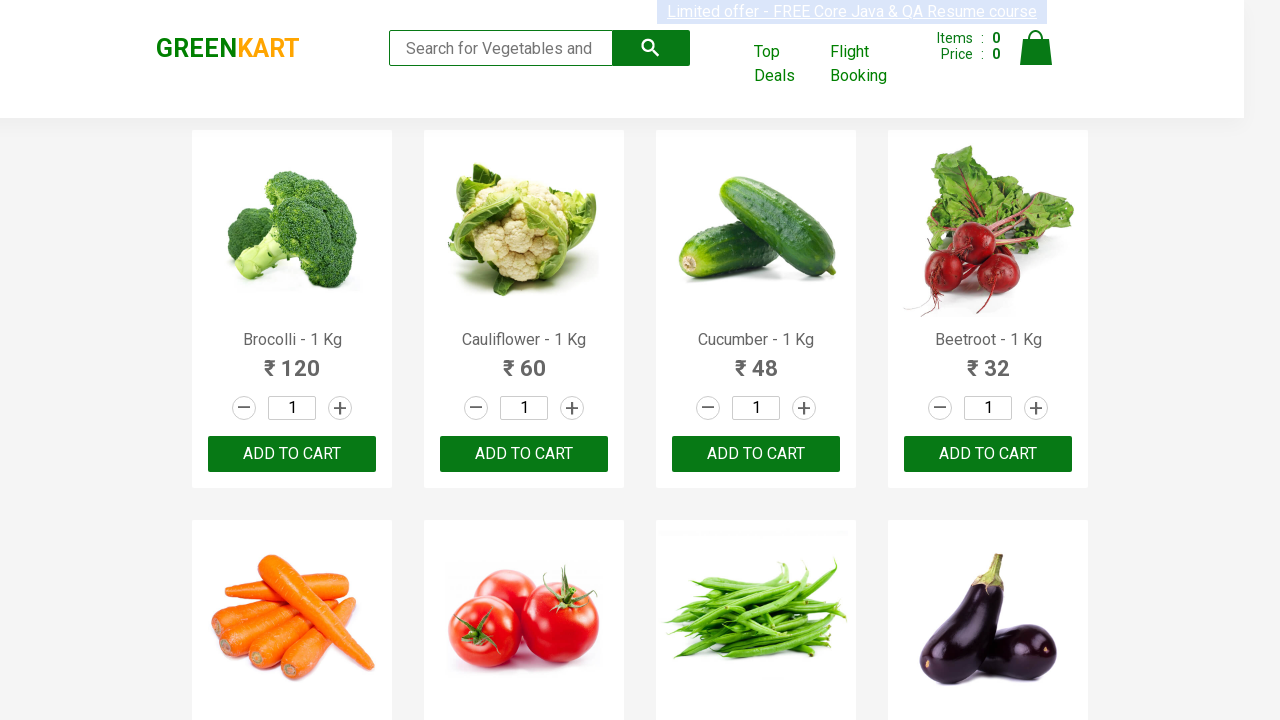

Filled search box with 'ca' to filter products on input.search-keyword
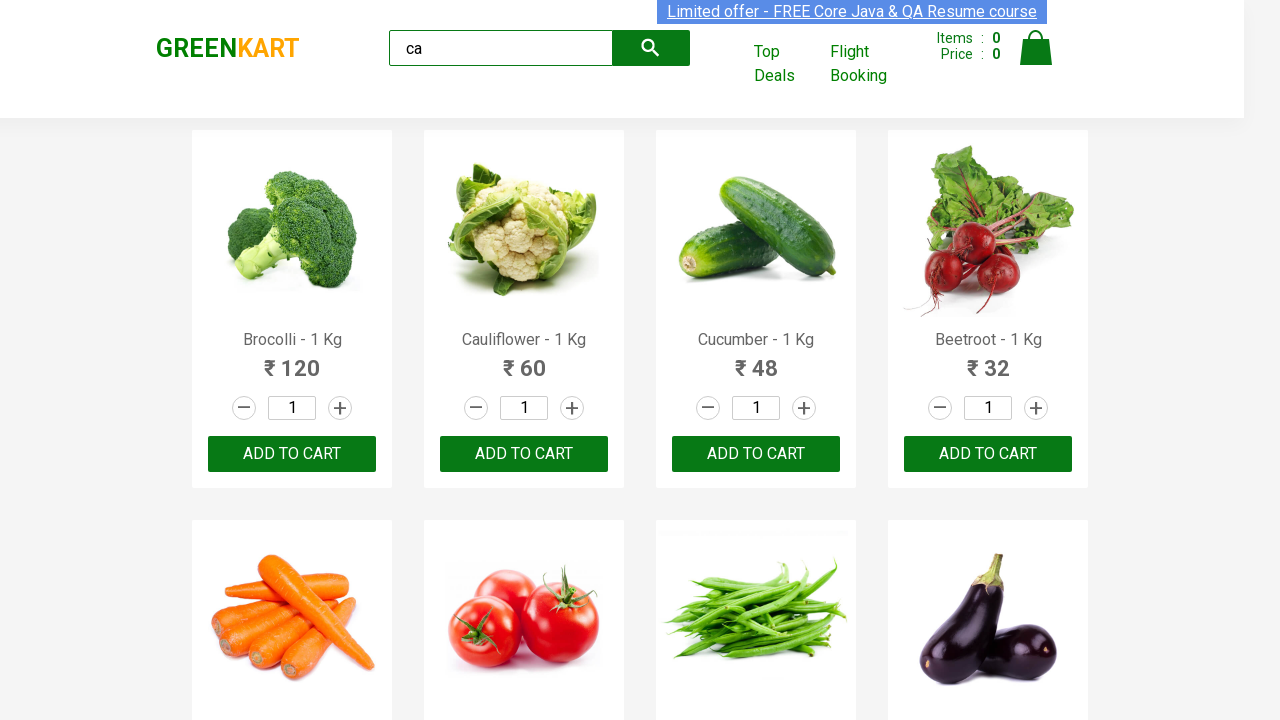

Filtered products loaded in search results
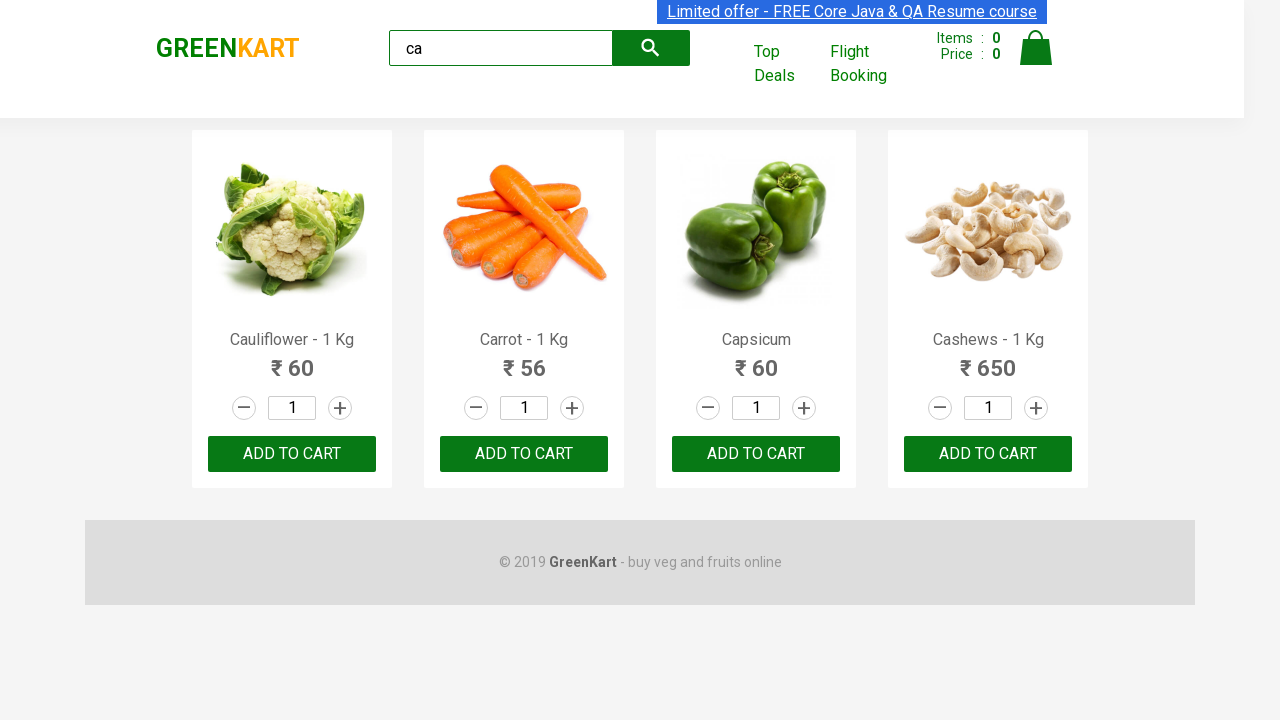

Verified Cauliflower - 1 Kg product exists in filtered results
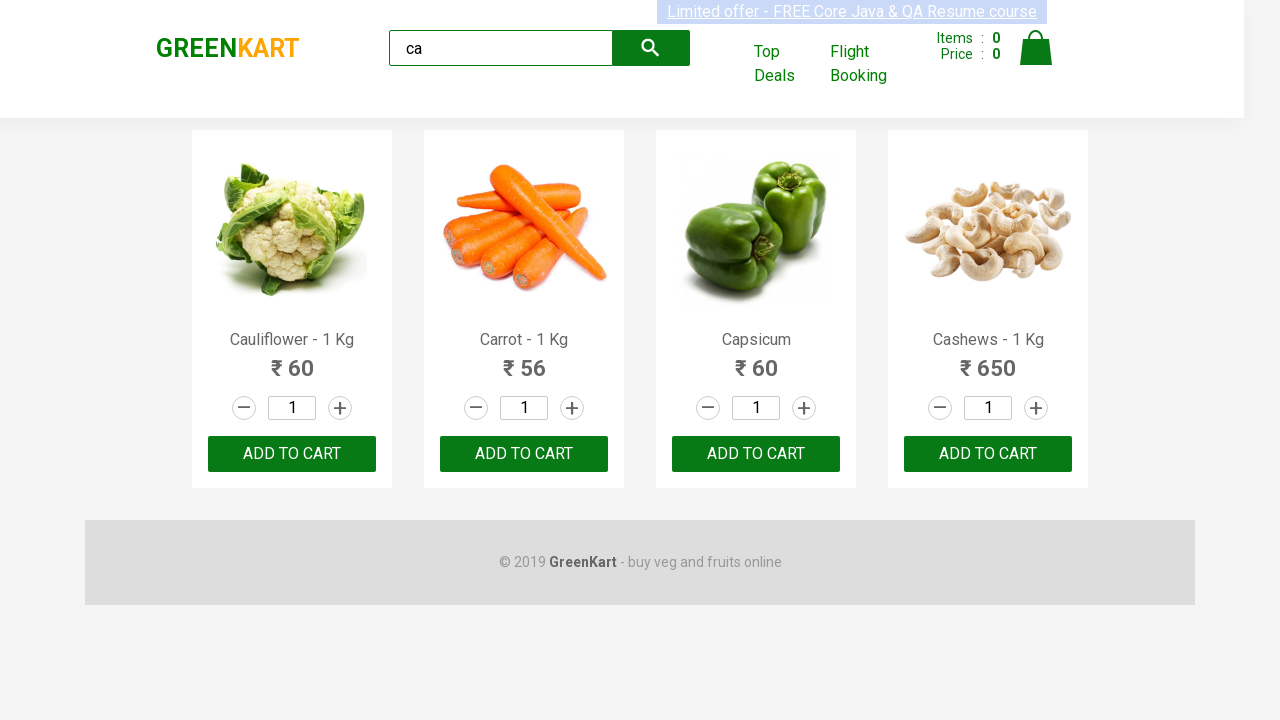

Clicked ADD TO CART button on first product at (292, 454) on .products .product:nth-child(1) .product-action button
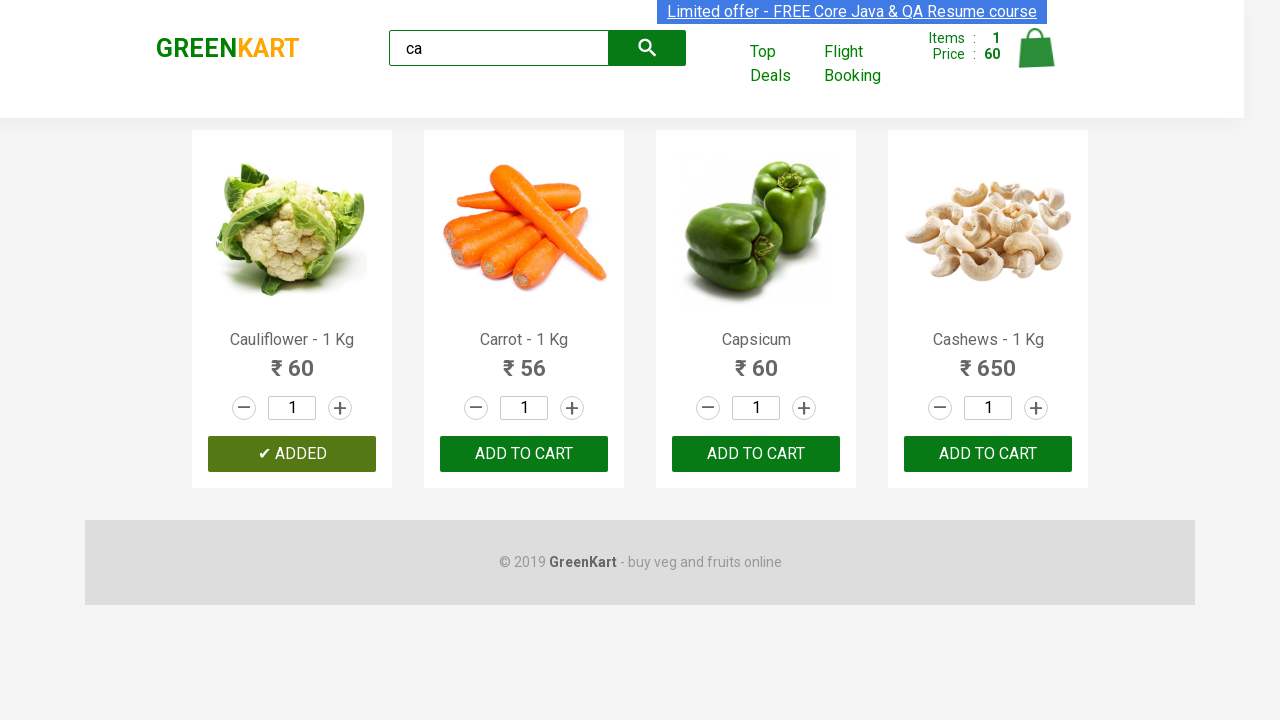

Clicked ADD TO CART button on second product at (524, 454) on .products .product:nth-child(2) .product-action button
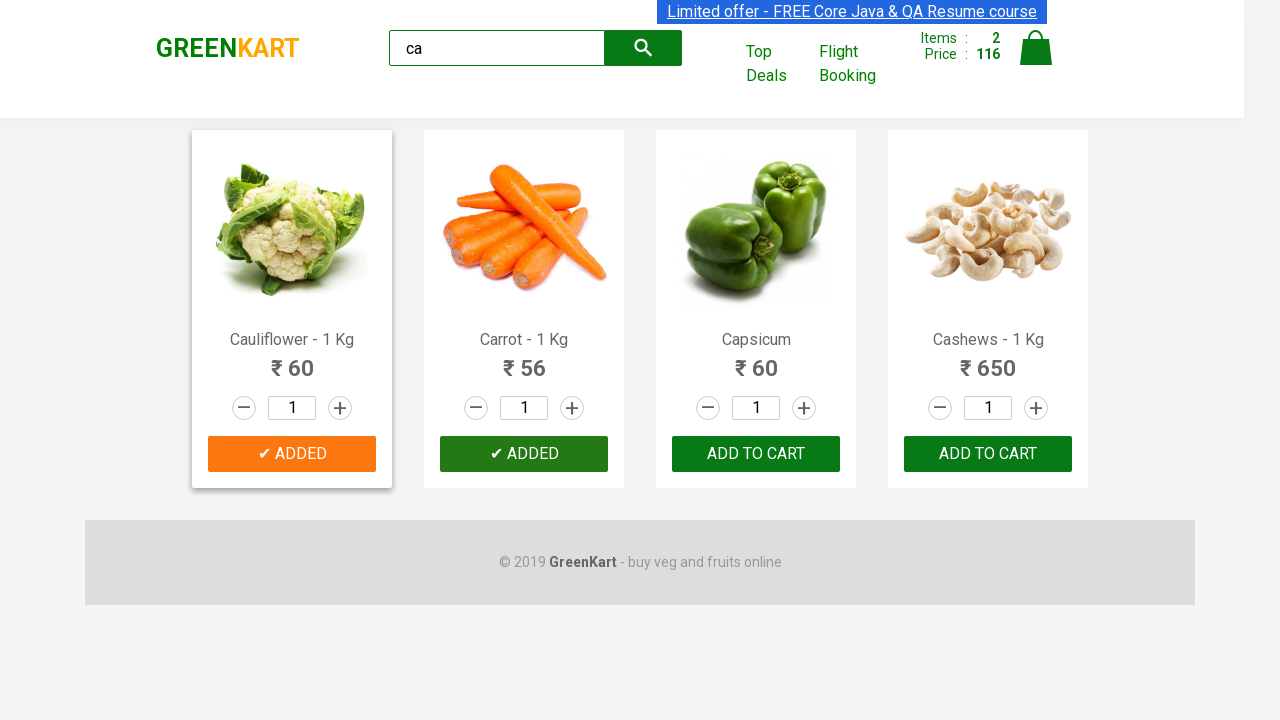

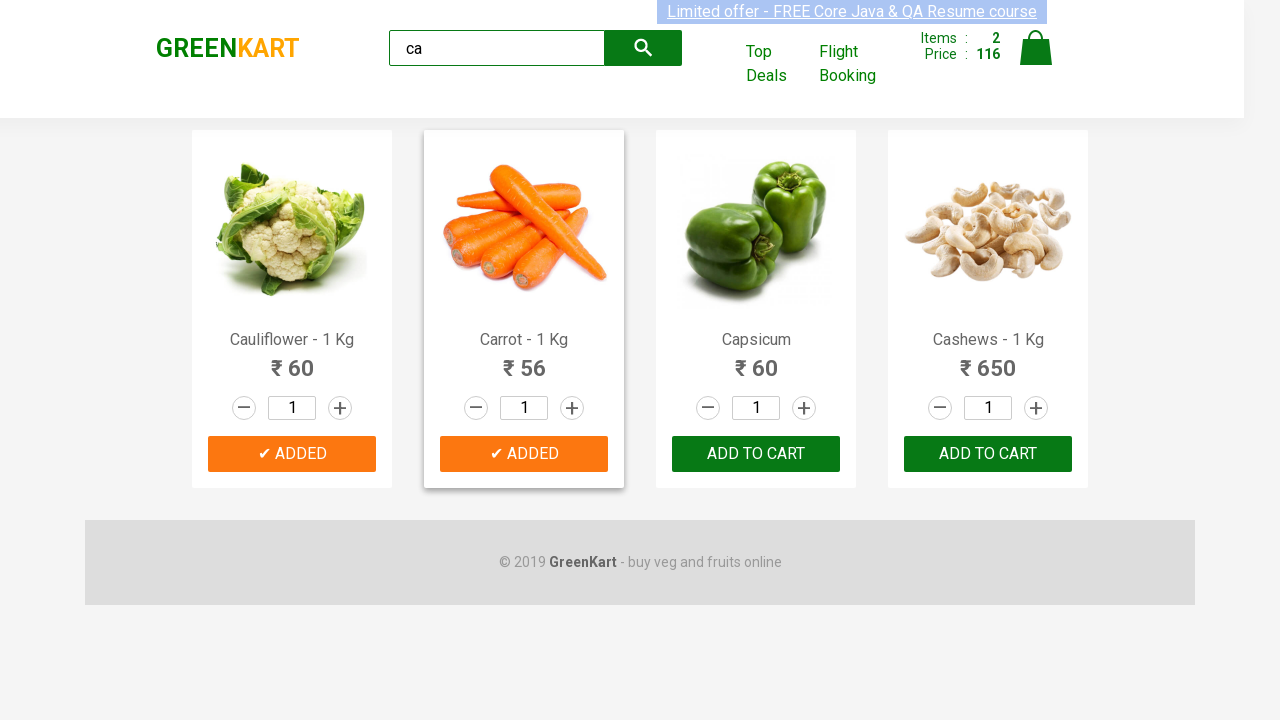